Navigates to Nested Frames section and verifies parent and child frame content

Starting URL: https://demoqa.com

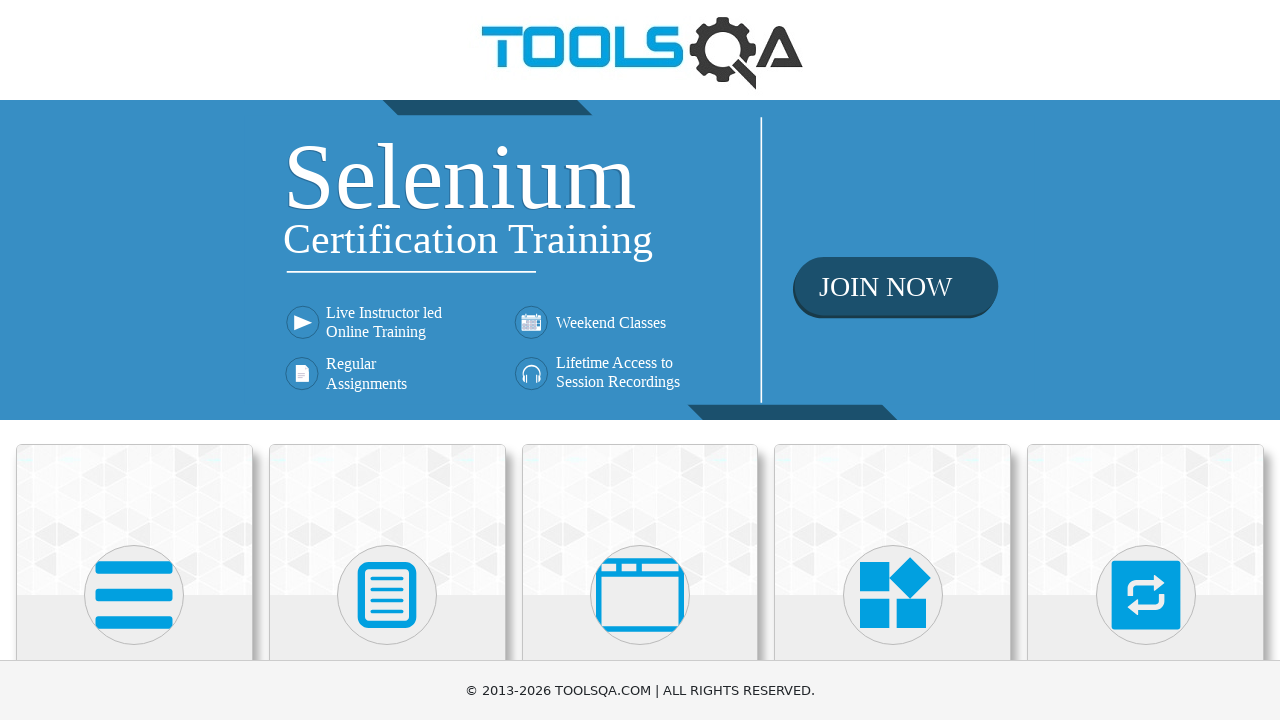

Clicked on Alerts, Frame & Windows category at (640, 360) on text=Alerts, Frame & Windows
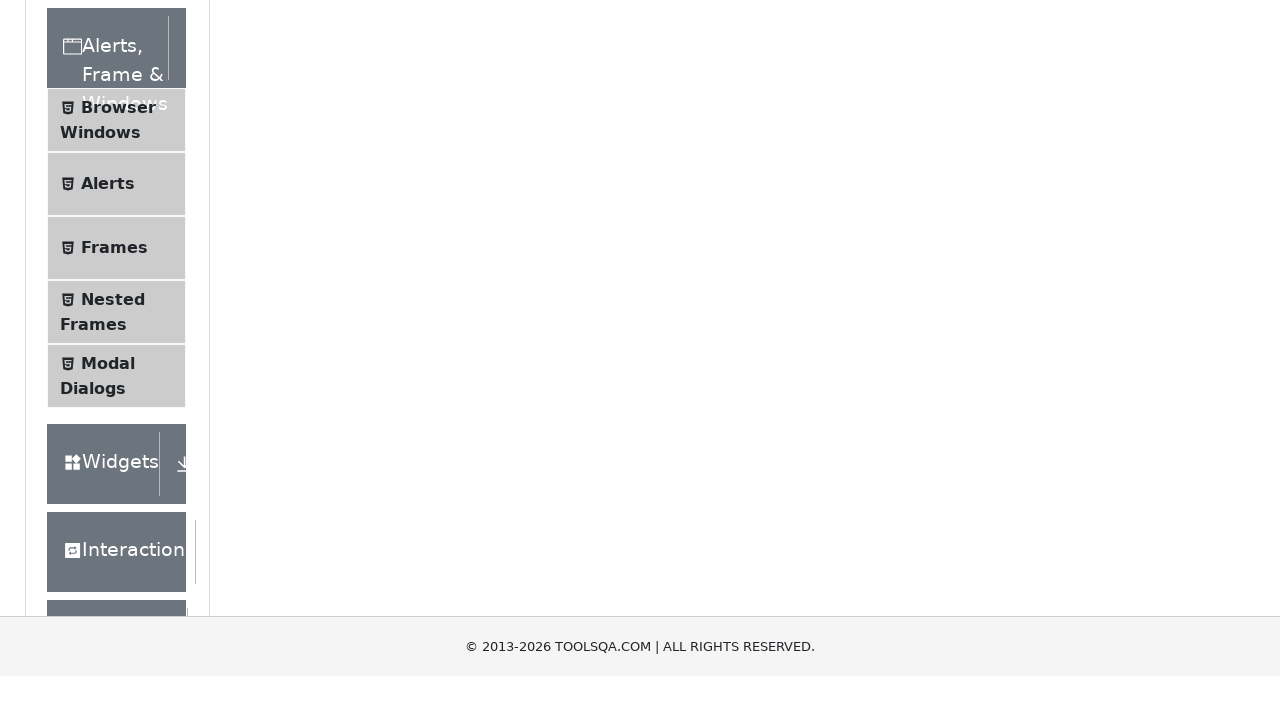

Clicked on Nested Frames tab at (113, 616) on text=Nested Frames
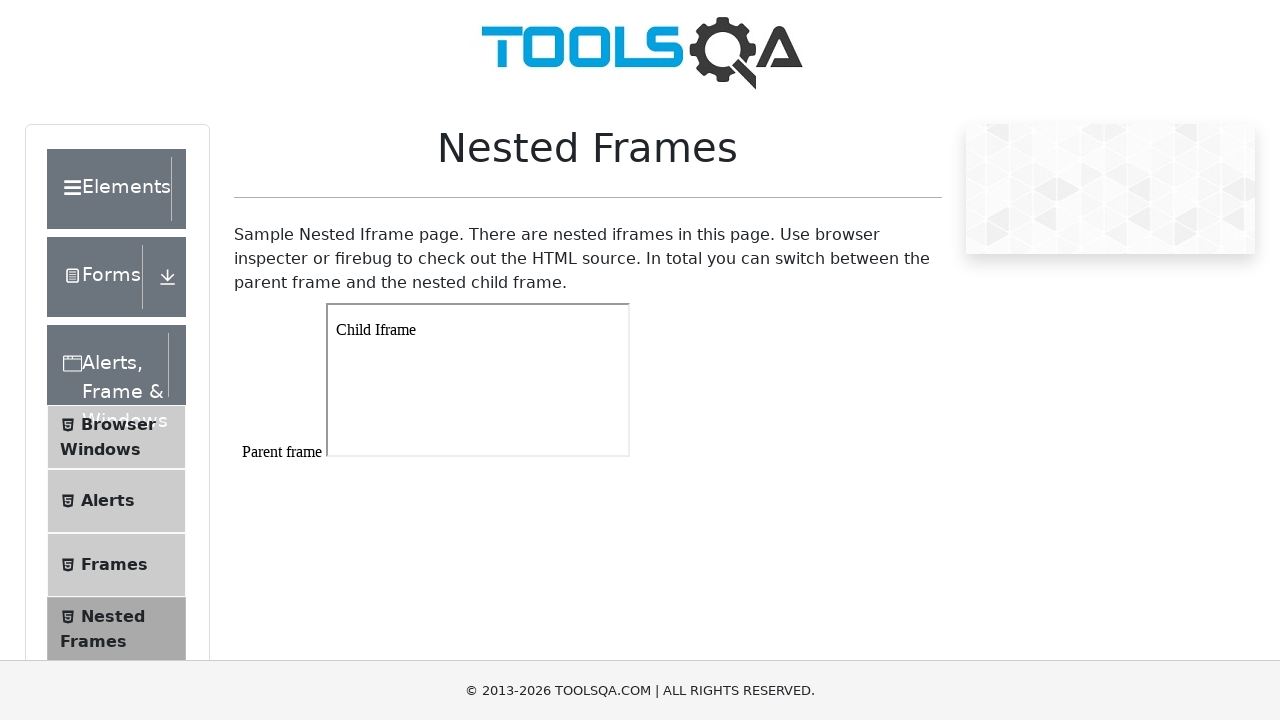

Located parent frame with ID 'frame1'
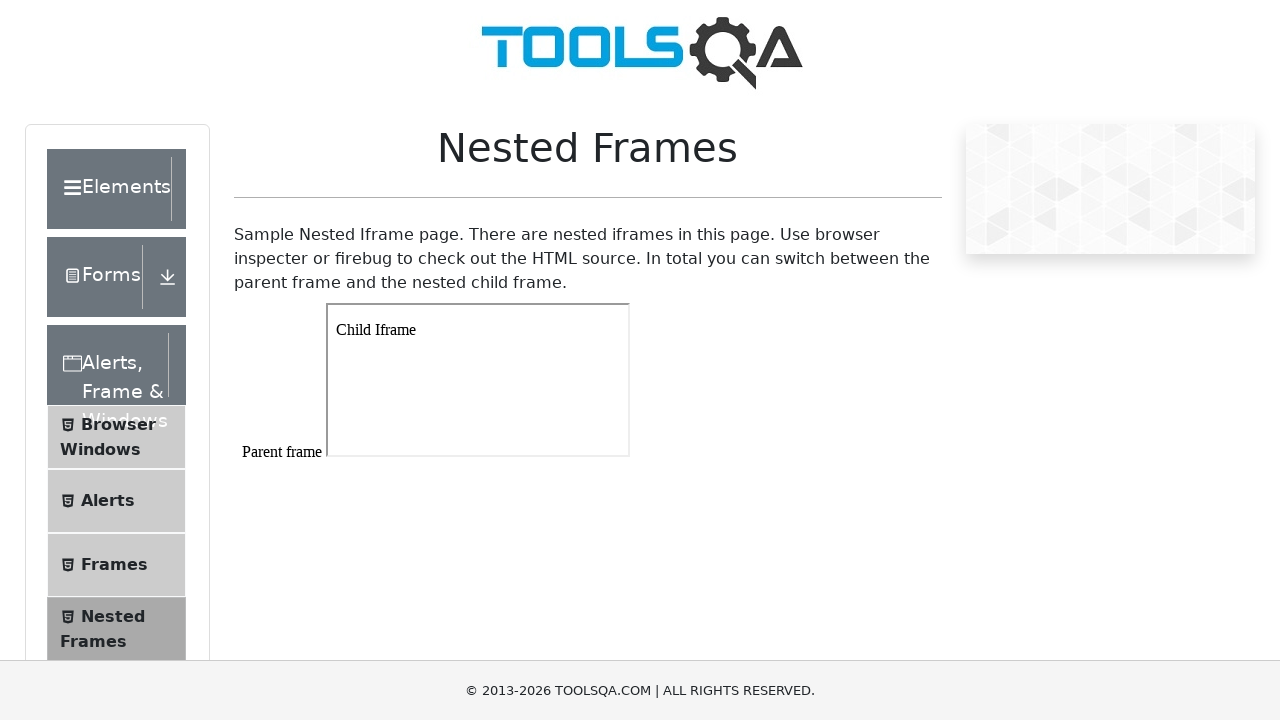

Parent frame body element loaded
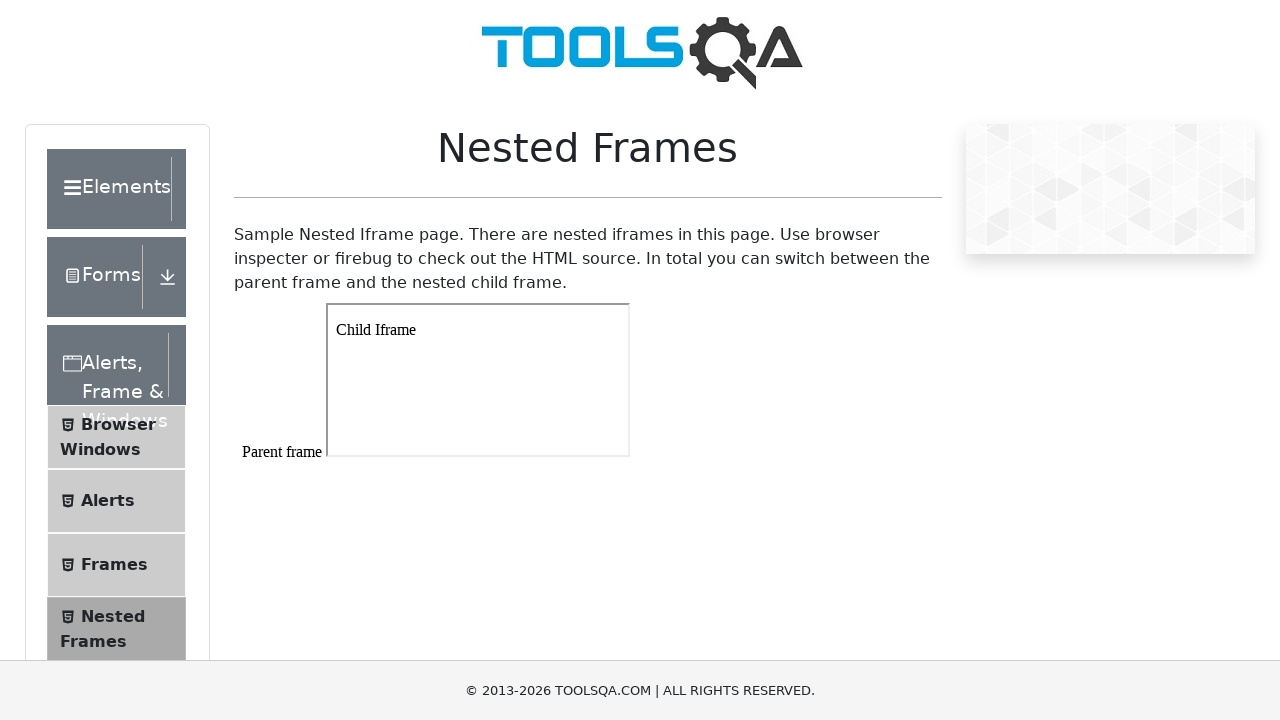

Located child frame within parent frame
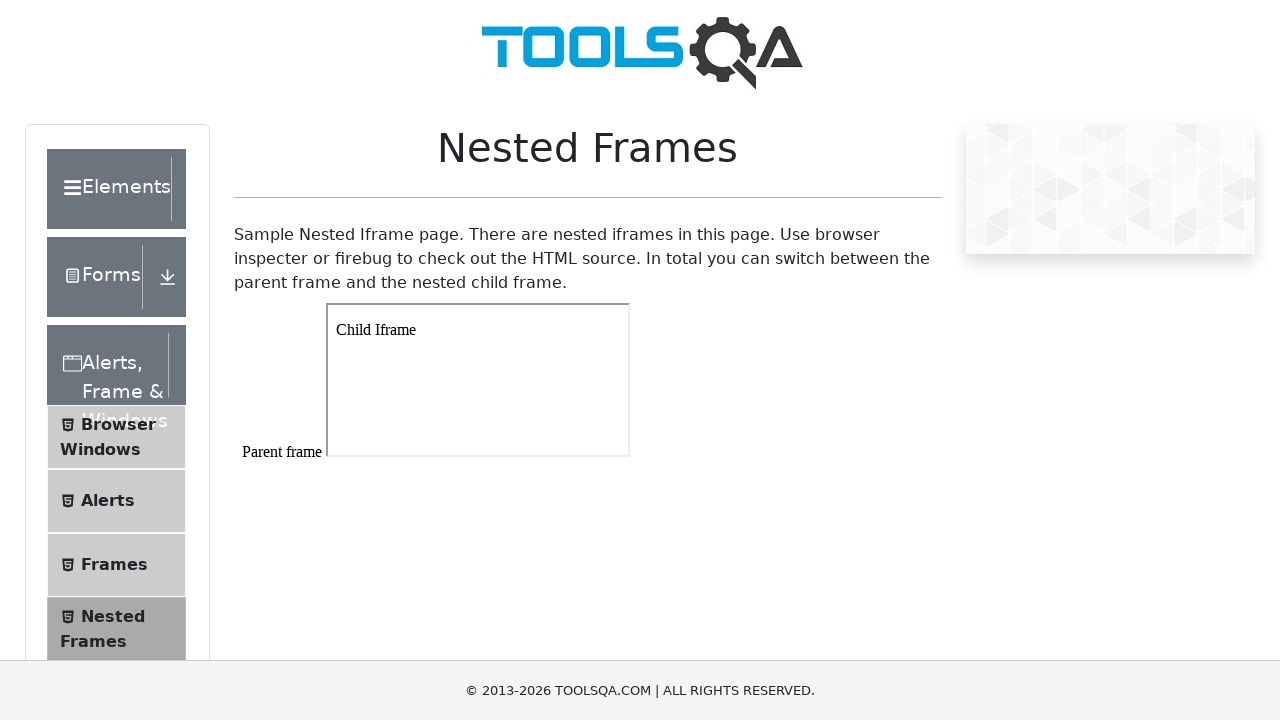

Child frame paragraph element loaded and verified
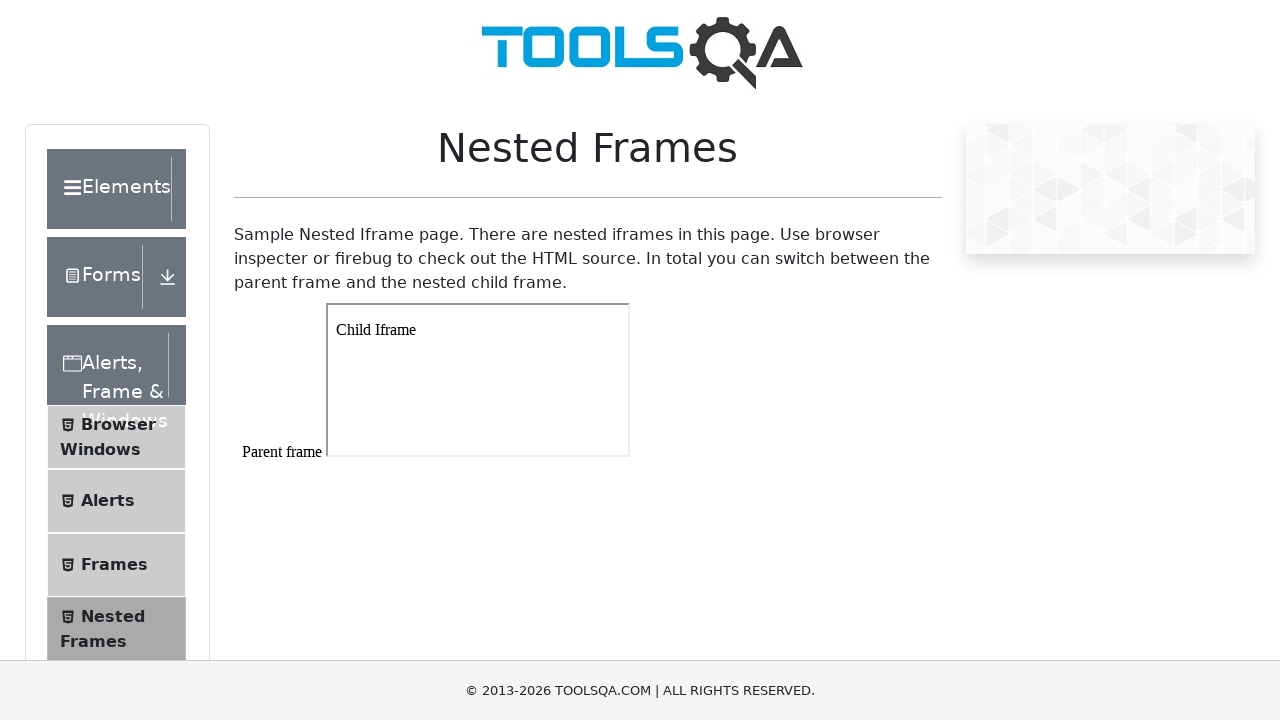

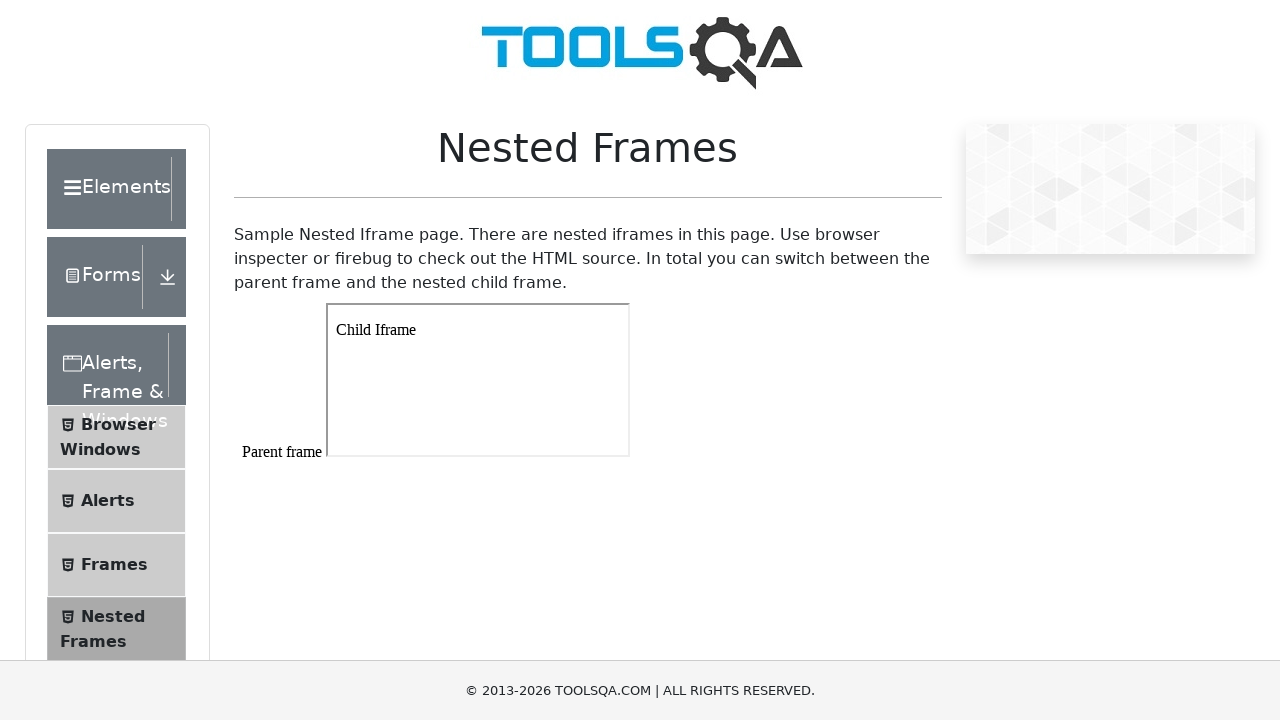